Tests JavaScript Alert by clicking a button that triggers an alert and accepting it

Starting URL: https://www.lambdatest.com/selenium-playground/

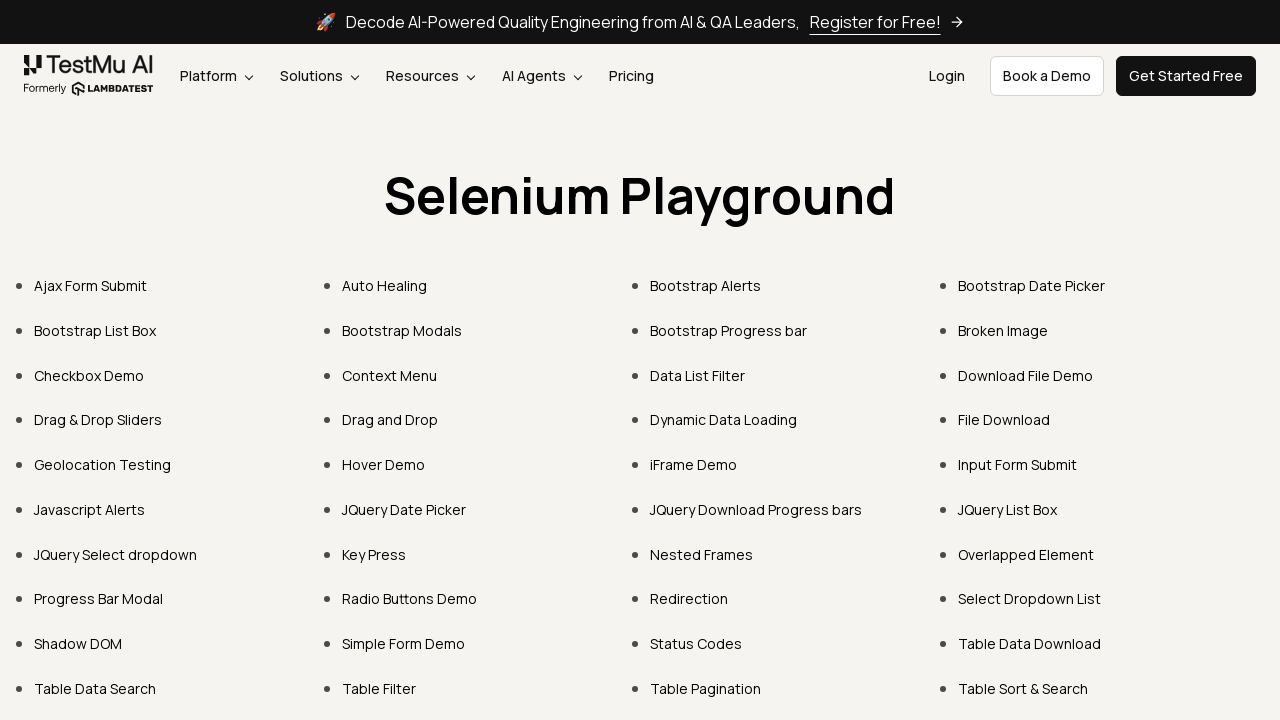

Clicked on Javascript Alerts link at (90, 509) on text=Javascript Alerts
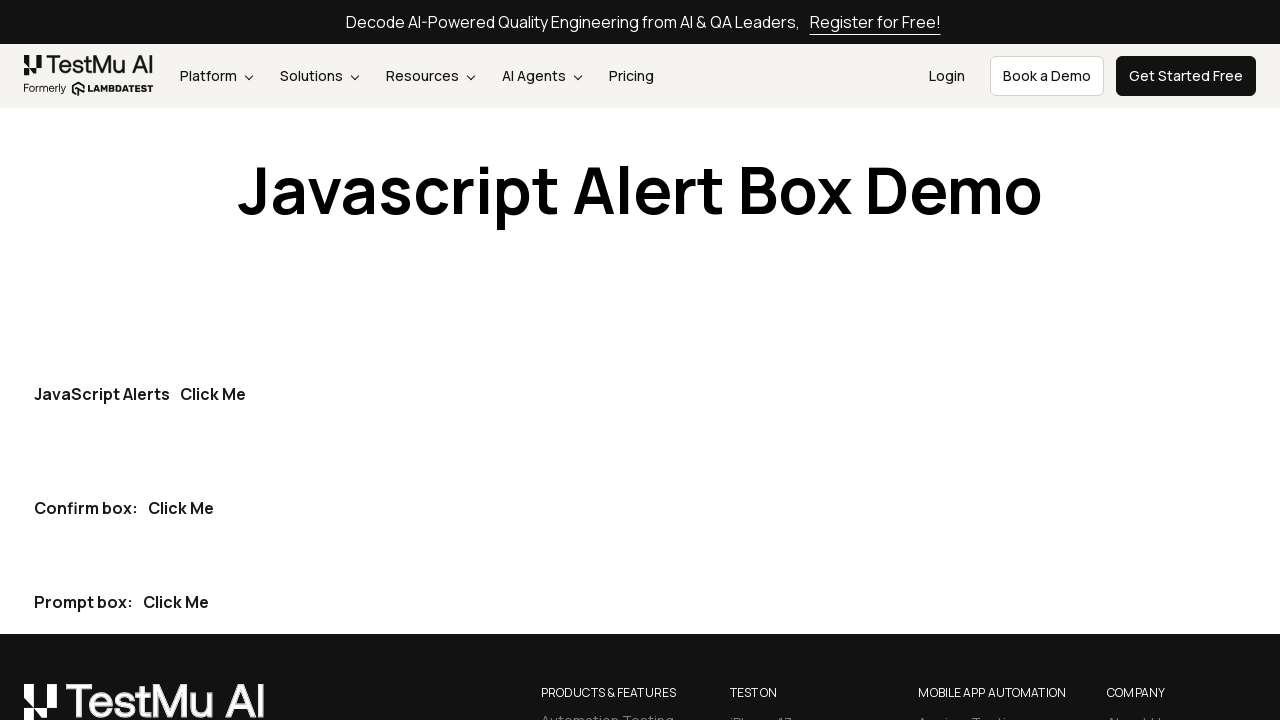

Waited for page to load (networkidle)
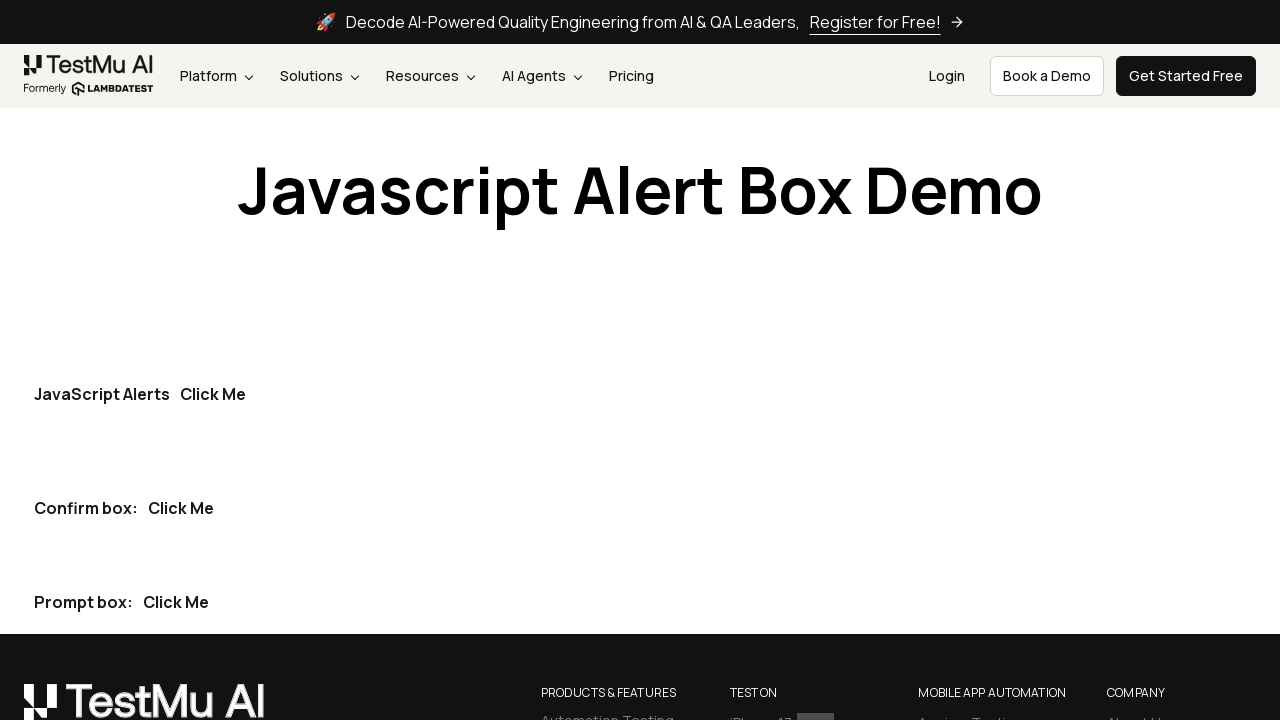

Set up dialog handler to accept alerts
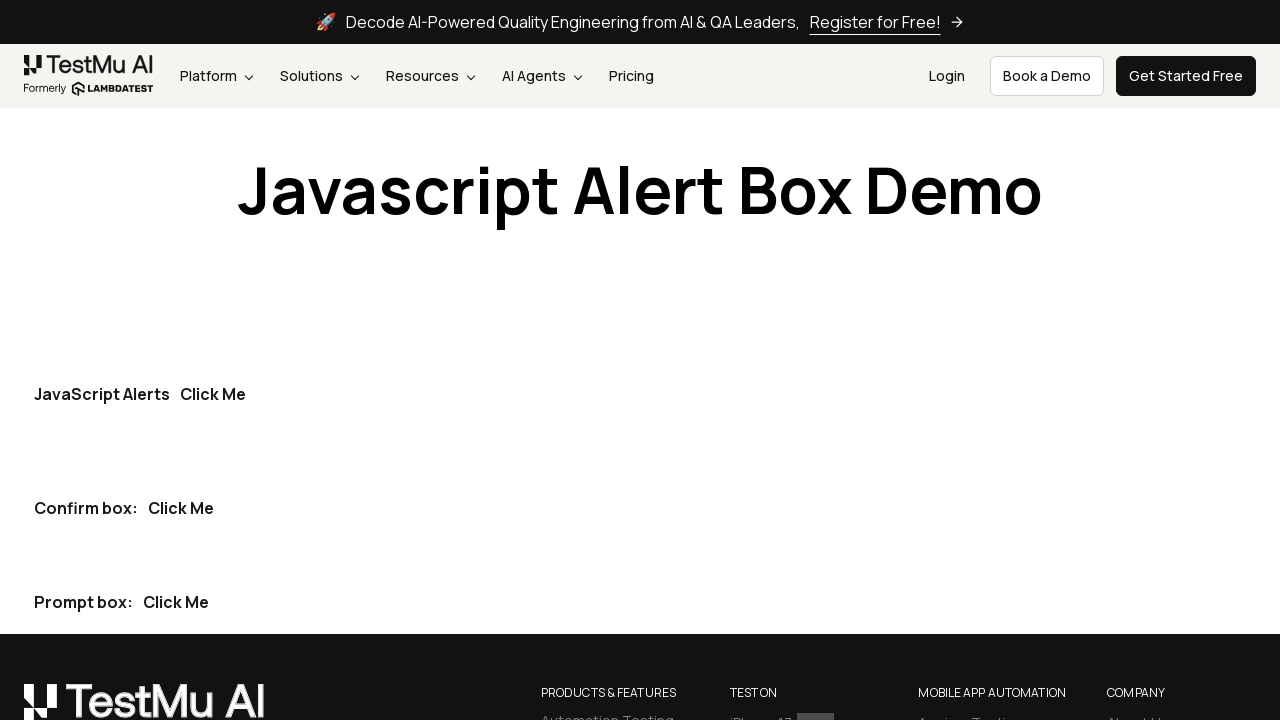

Clicked the JavaScript Alert button at (213, 394) on p >> internal:has-text="JavaScript AlertsClick Me"i >> internal:role=button
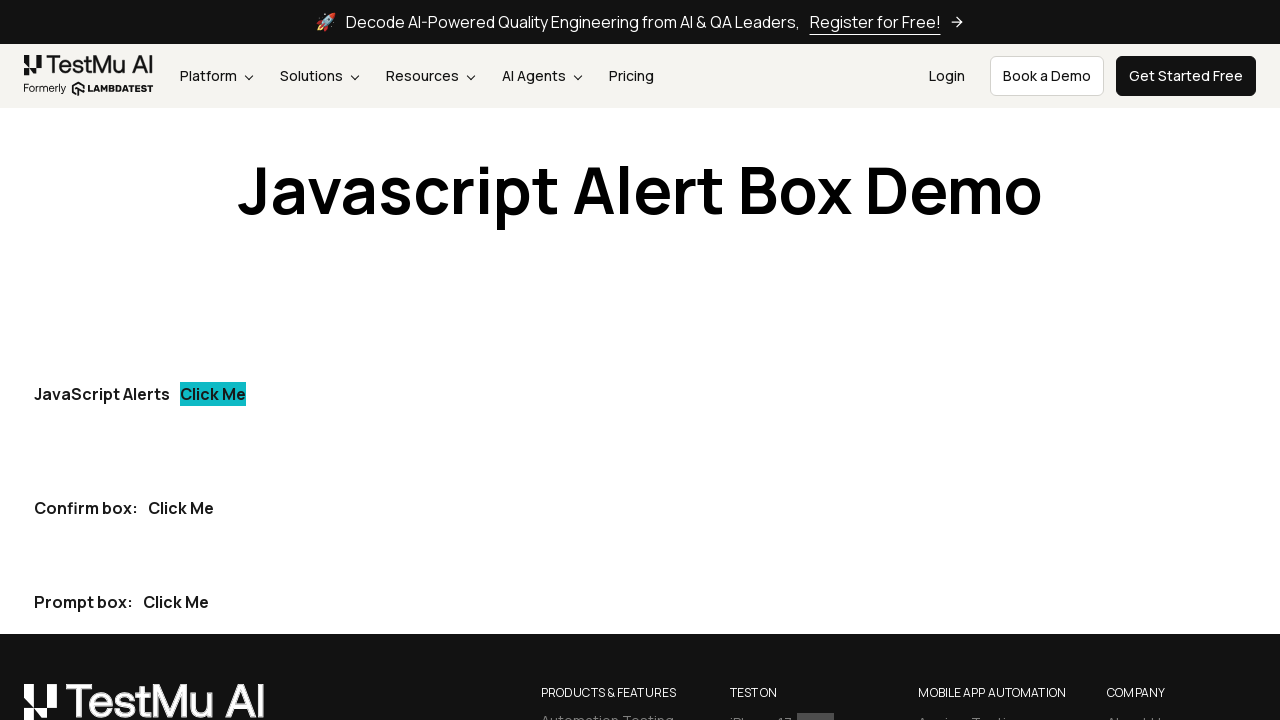

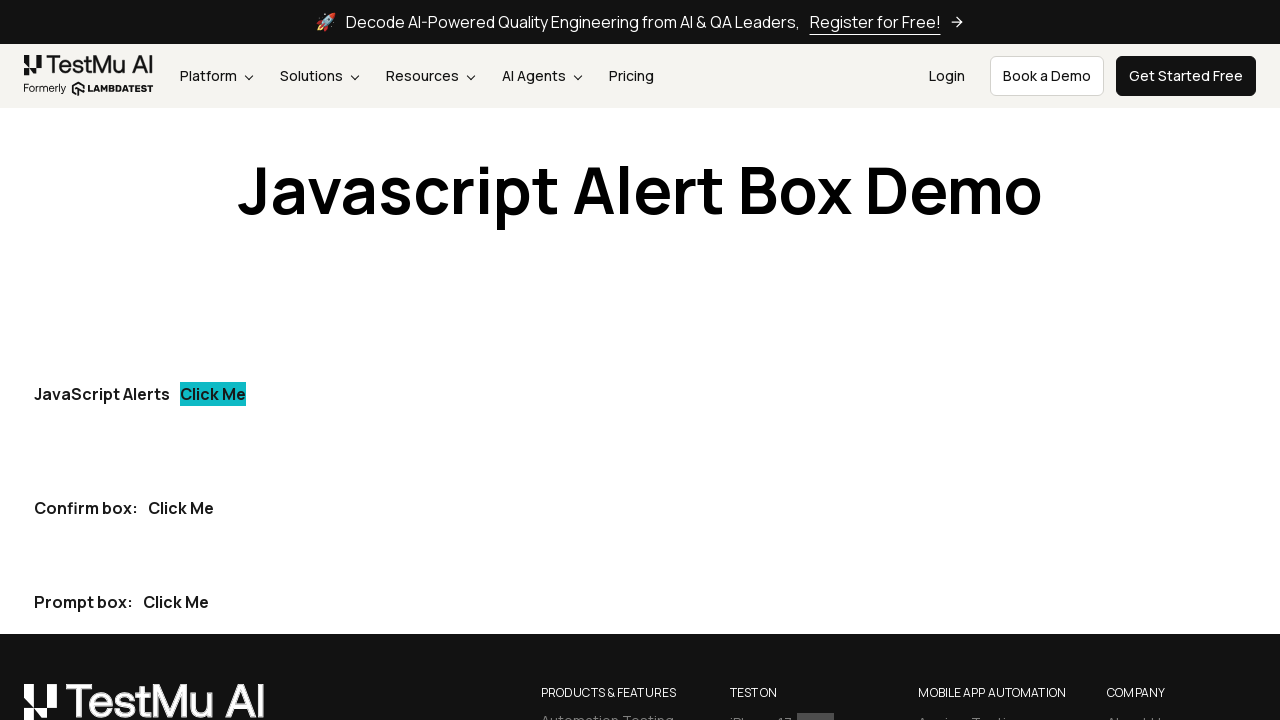